Tests dropdown selection functionality by selecting options using index and value methods

Starting URL: https://the-internet.herokuapp.com/dropdown

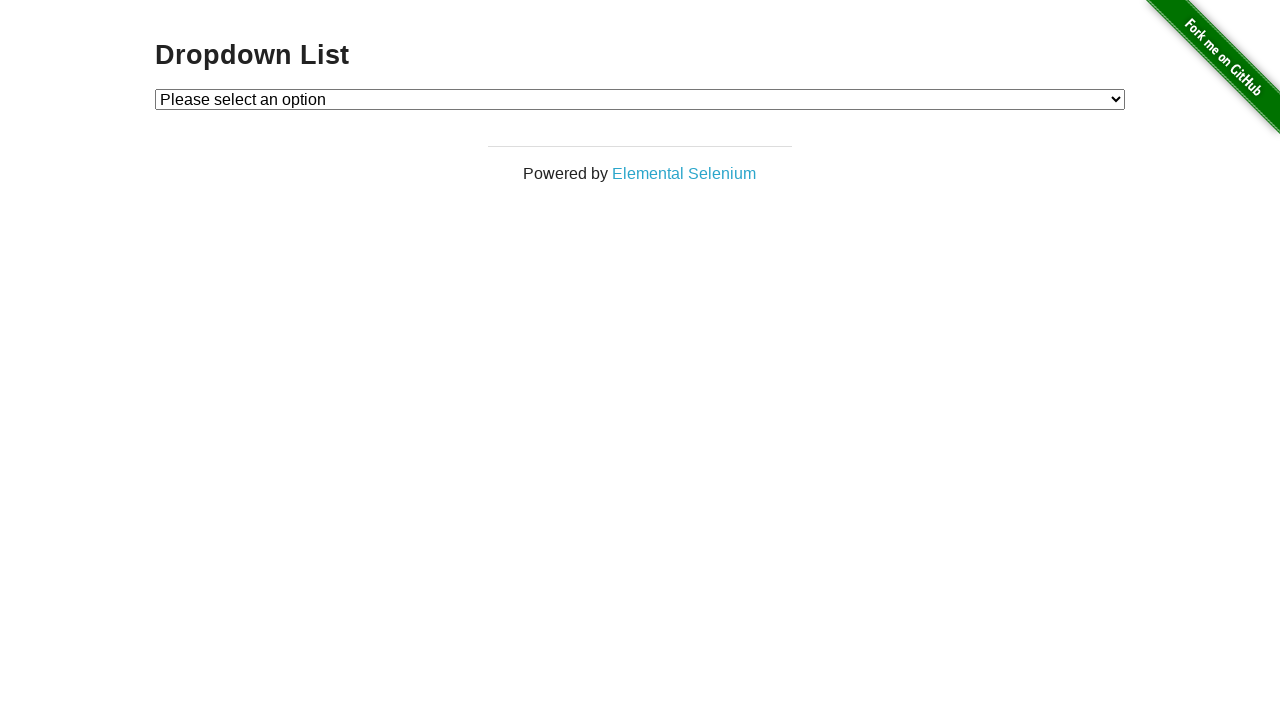

Selected dropdown option by index 1 (Option 1) on #dropdown
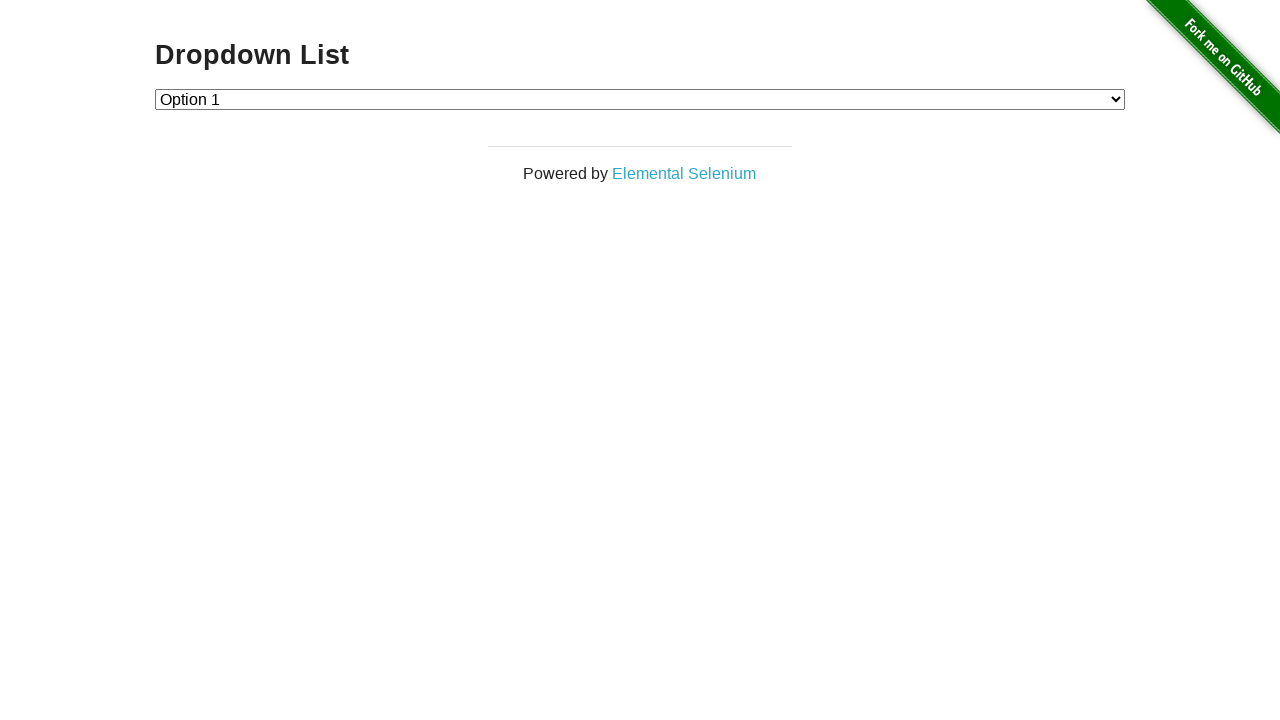

Selected dropdown option by value '2' (Option 2) on #dropdown
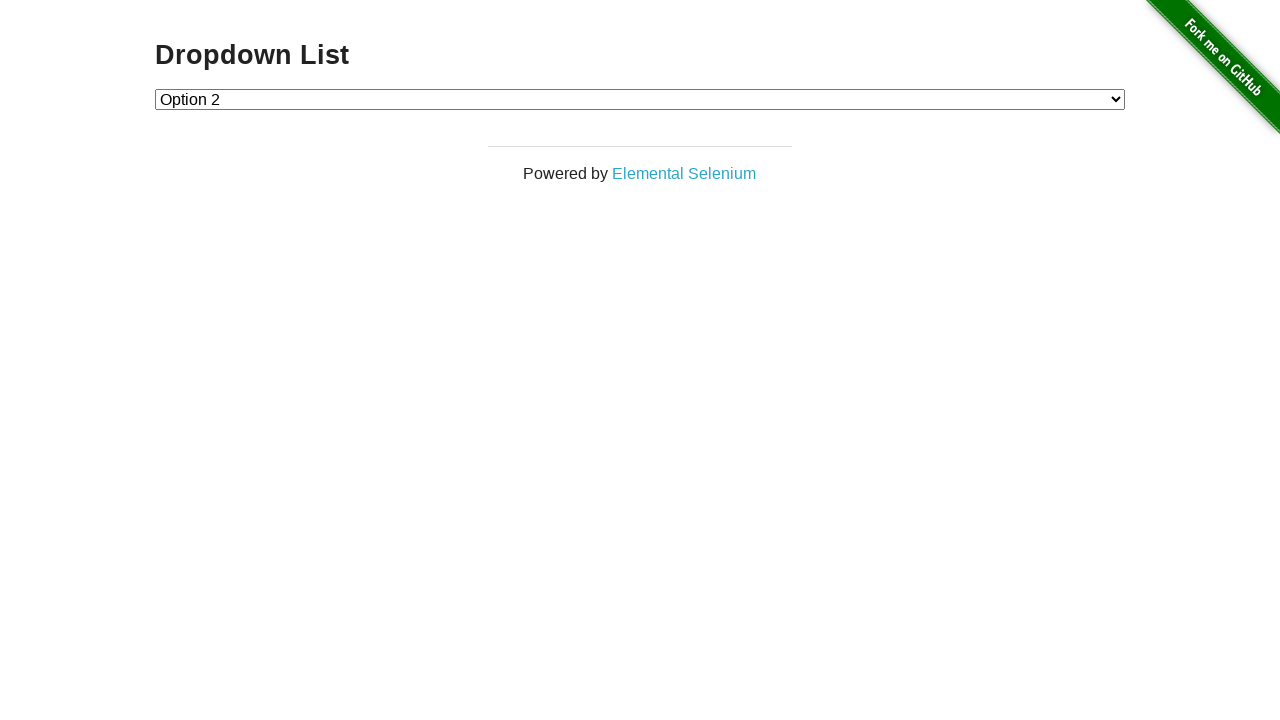

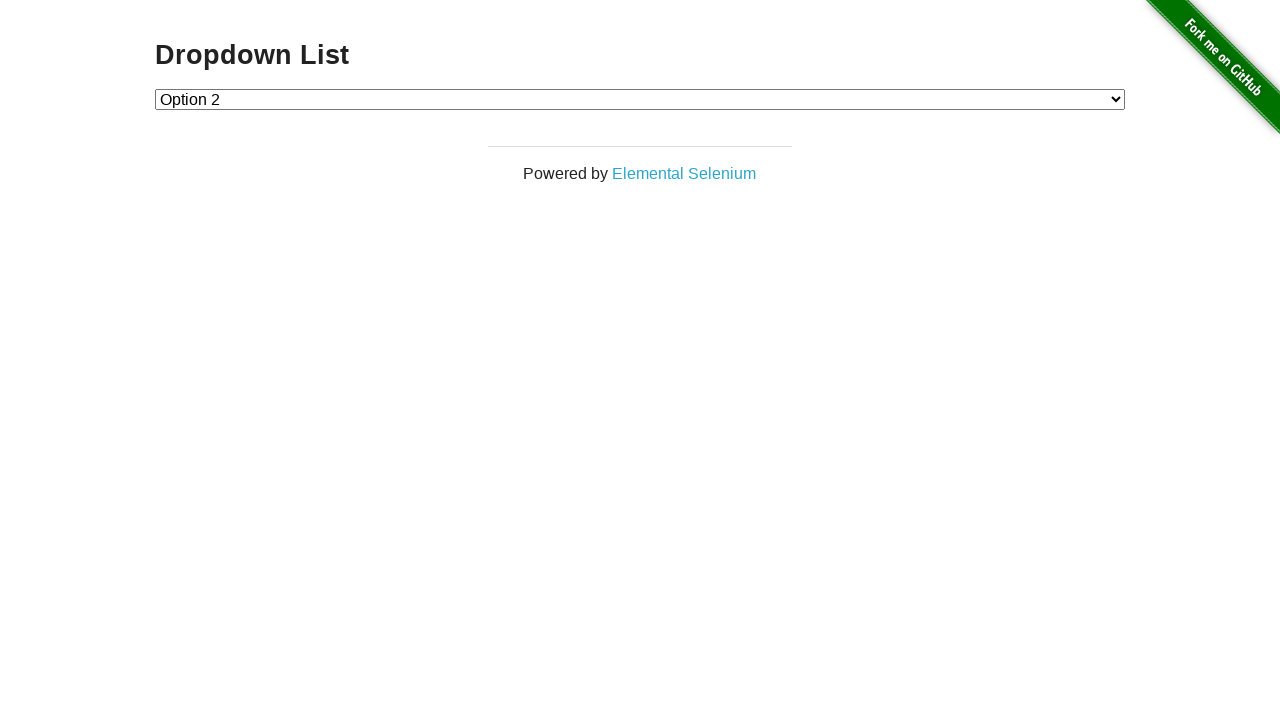